Demonstrates various selector types (ID, name, class, CSS, XPath, link text, partial link text, and tag name) on the jQuery UI website by locating elements and clicking on links.

Starting URL: https://jqueryui.com/

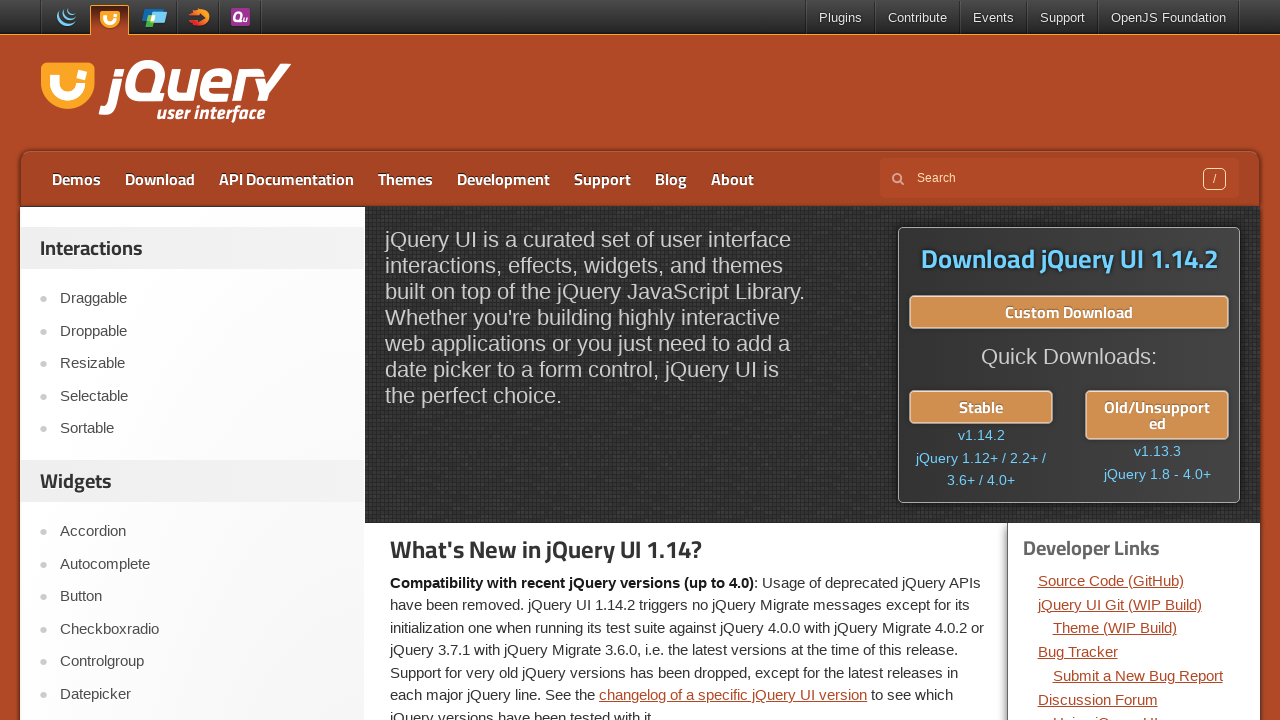

Verified #main element exists by ID selector
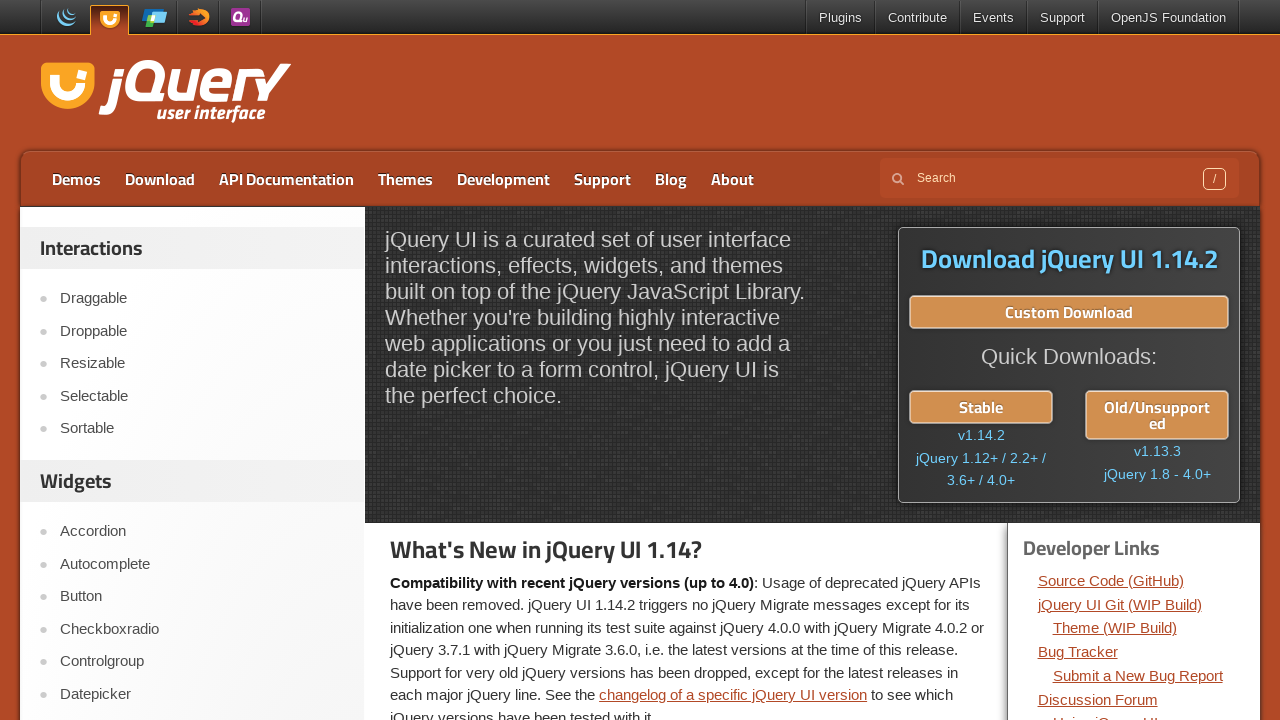

Verified #content-wrapper element exists by ID selector
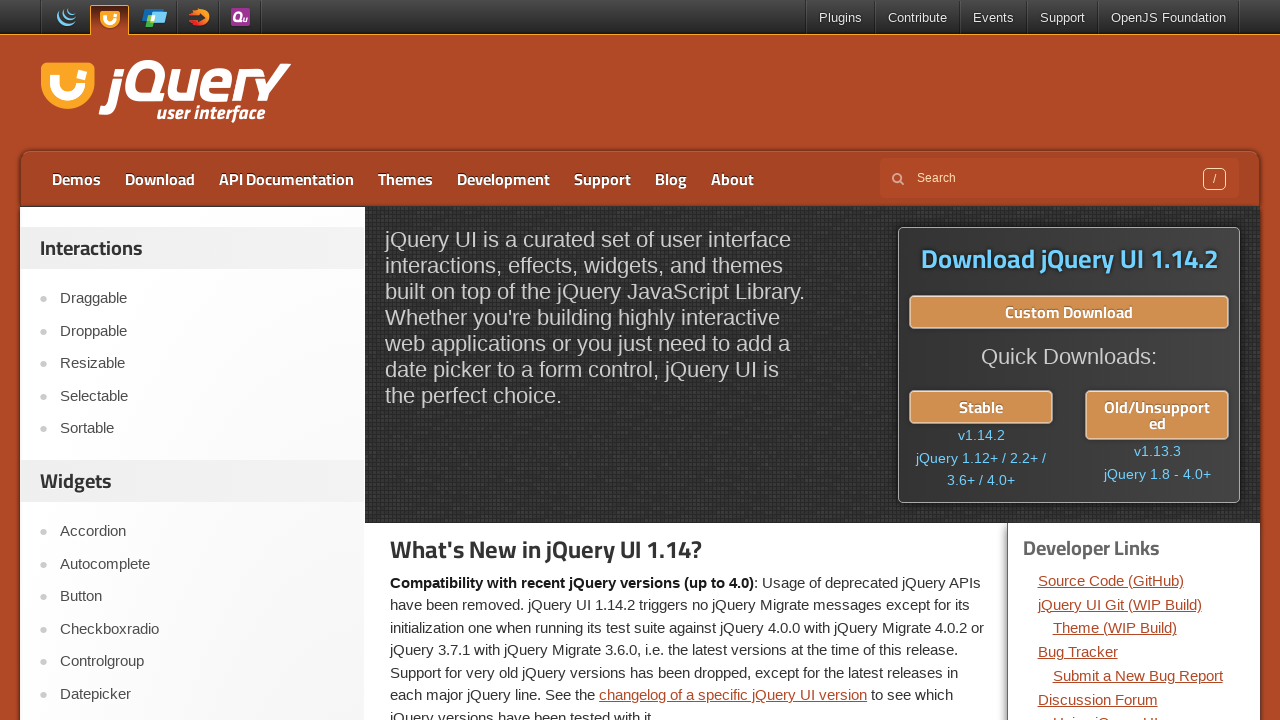

Verified input element with name='s' exists by name selector
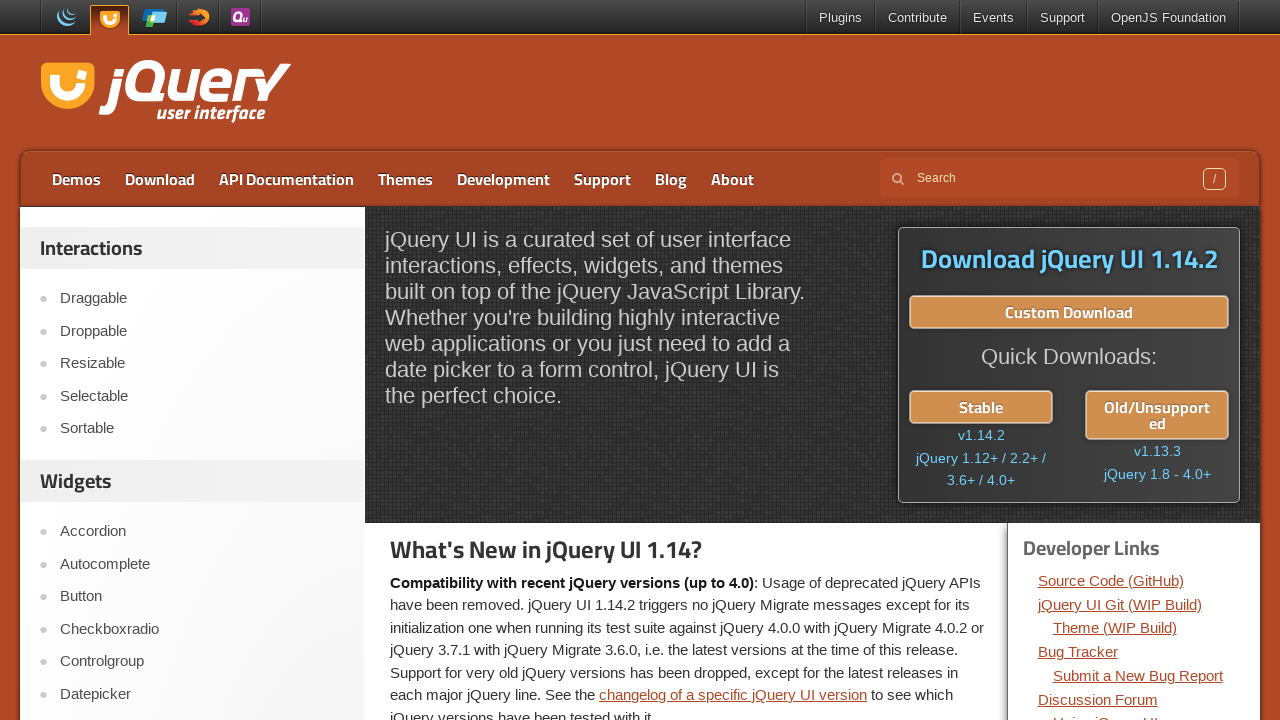

Verified .twelve element exists by class selector
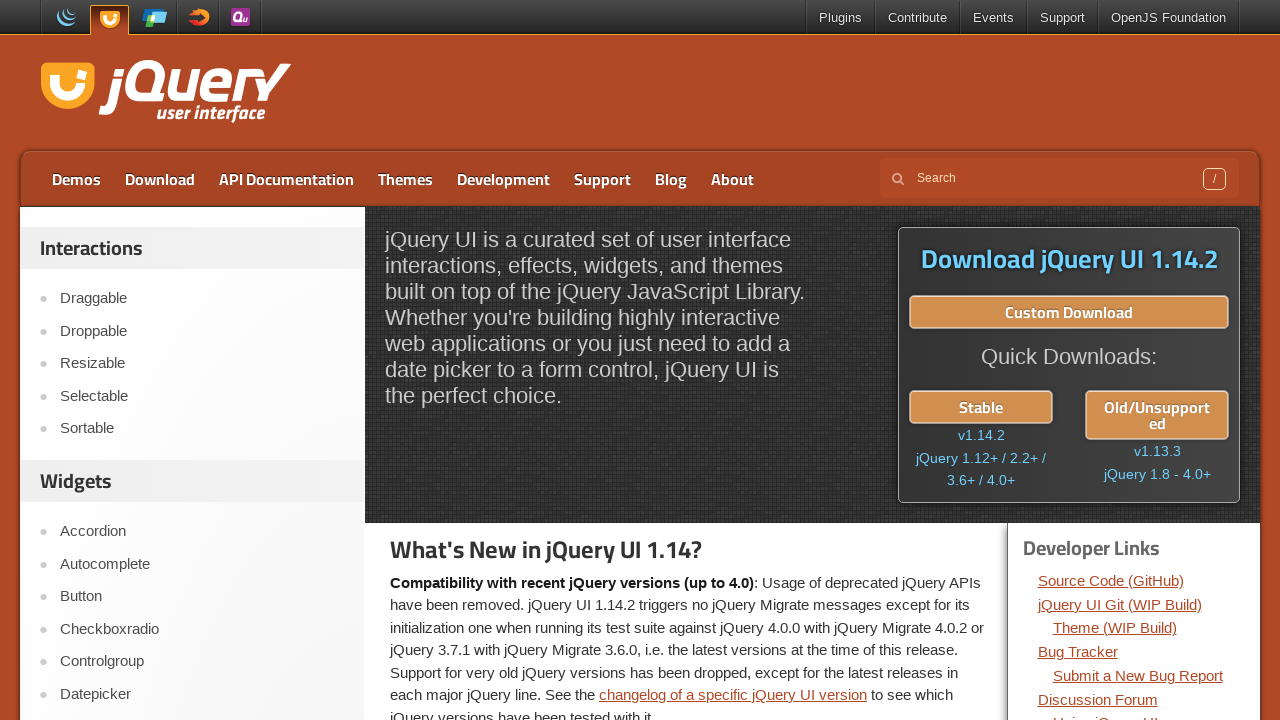

Verified .content-right element exists by class selector
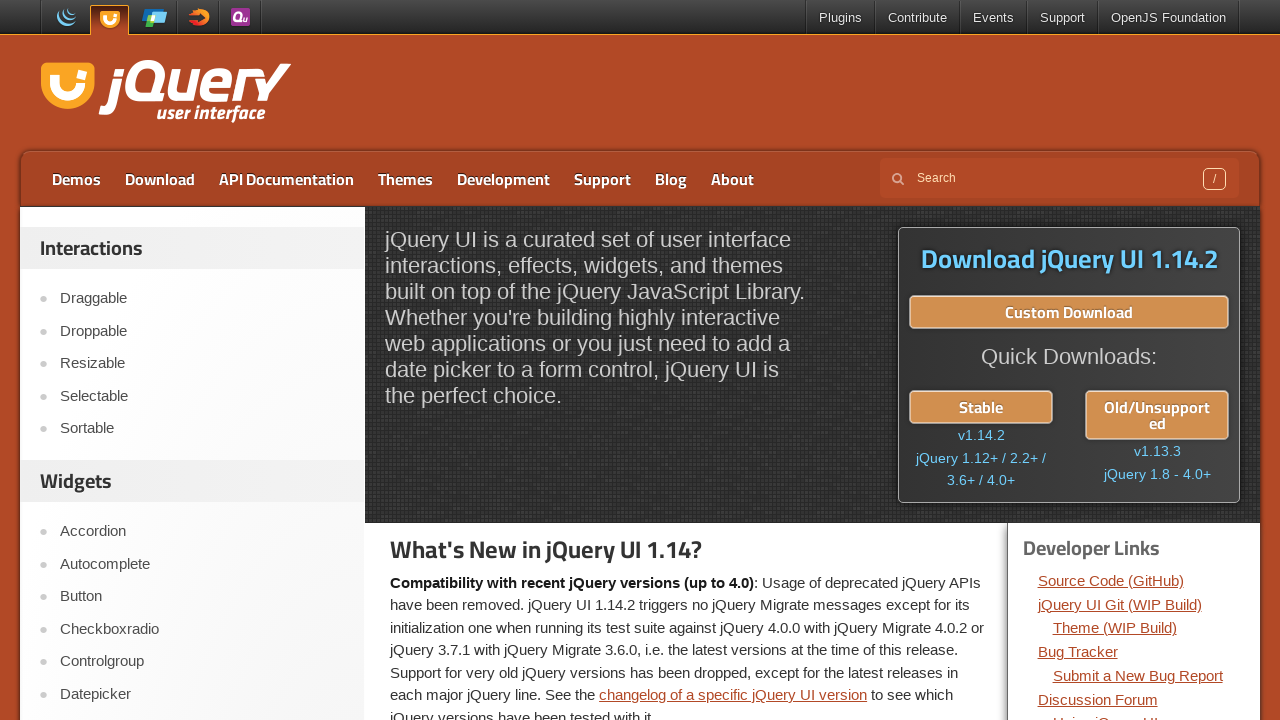

Verified #content element exists using CSS selector
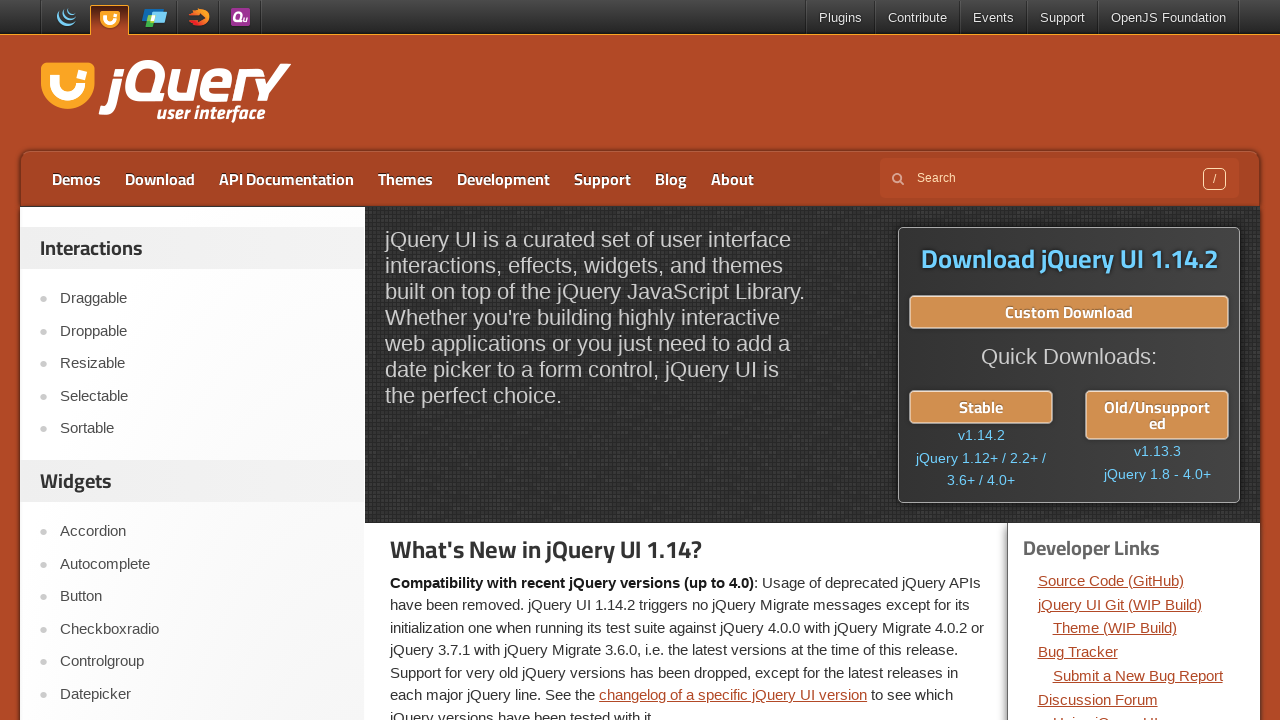

Verified #content > div.dev-links element exists using CSS selector
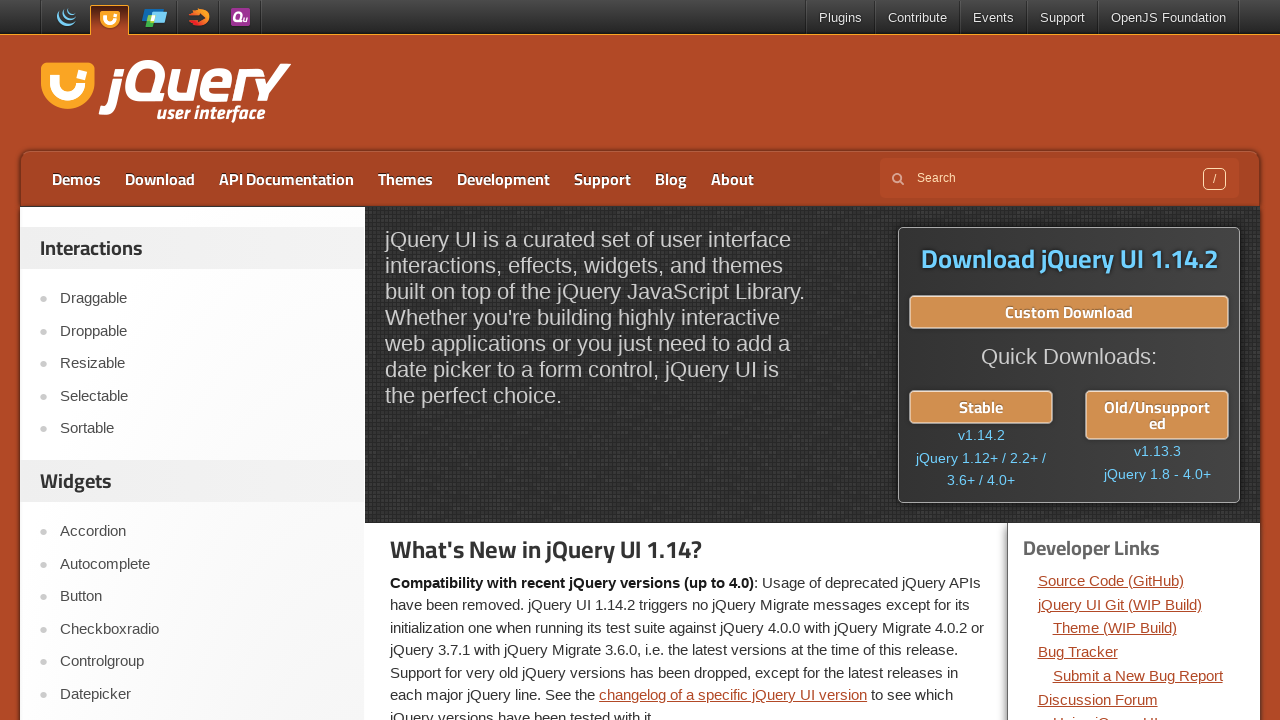

Verified #content > div.dev-links > ul element exists using CSS selector
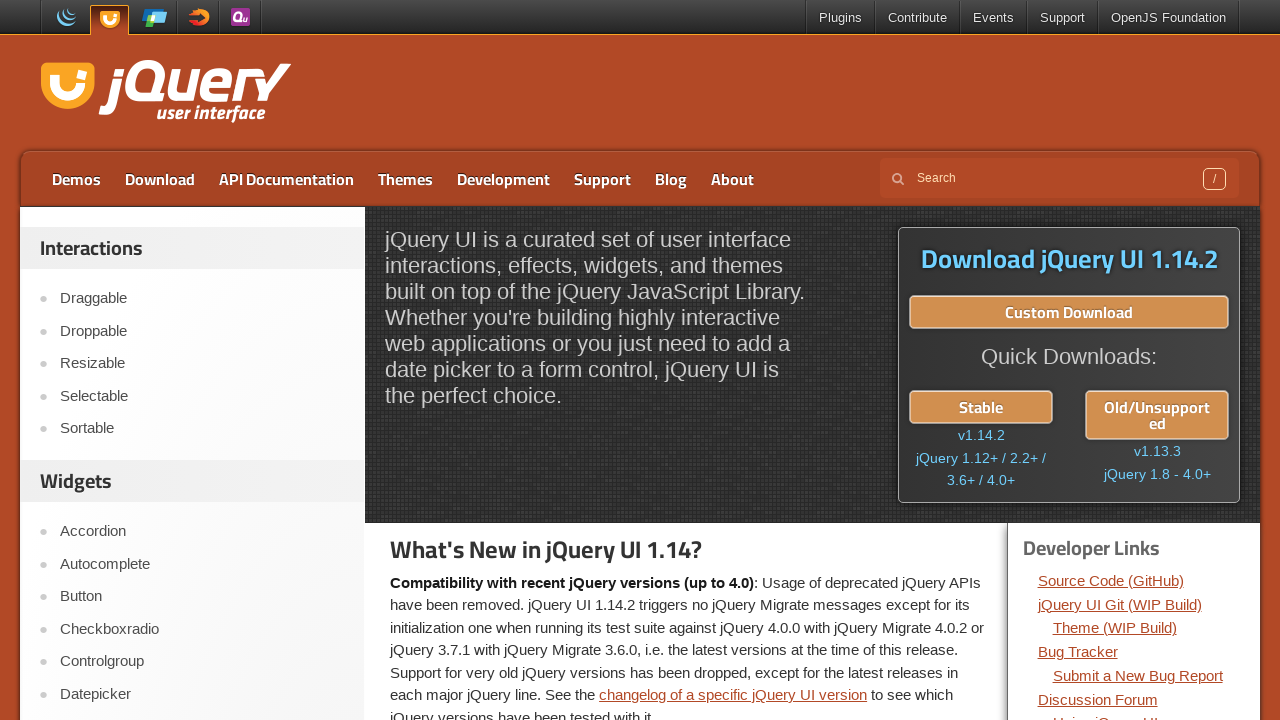

Verified #content > div.dev-links > ul > li:nth-child(3) > a element exists using CSS selector
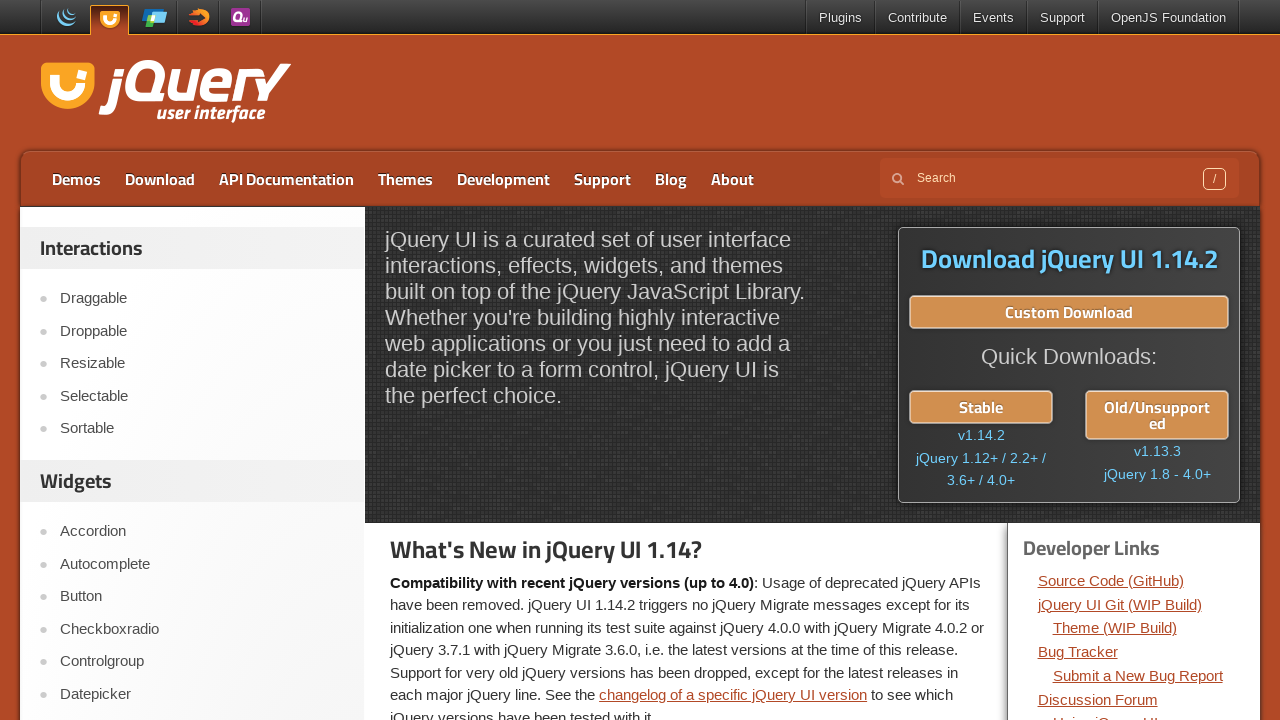

Verified element exists using XPath: //*[@id='content']
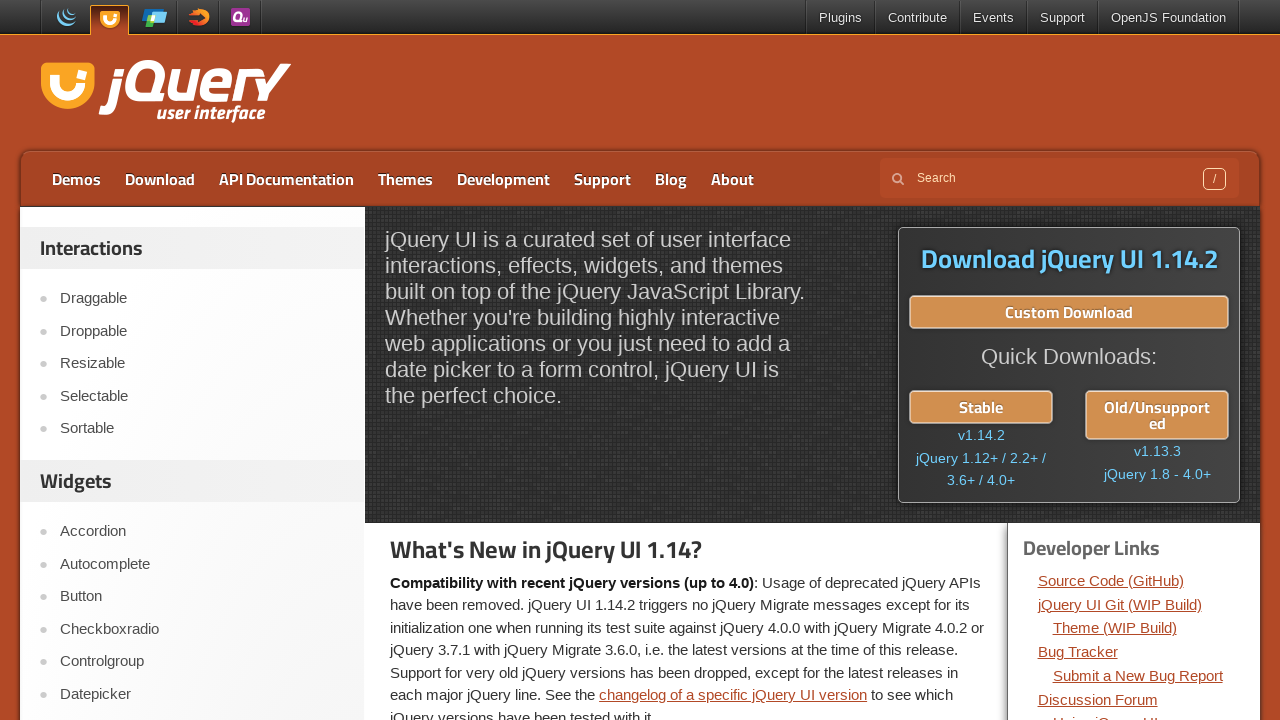

Verified div element with id='content' exists using XPath
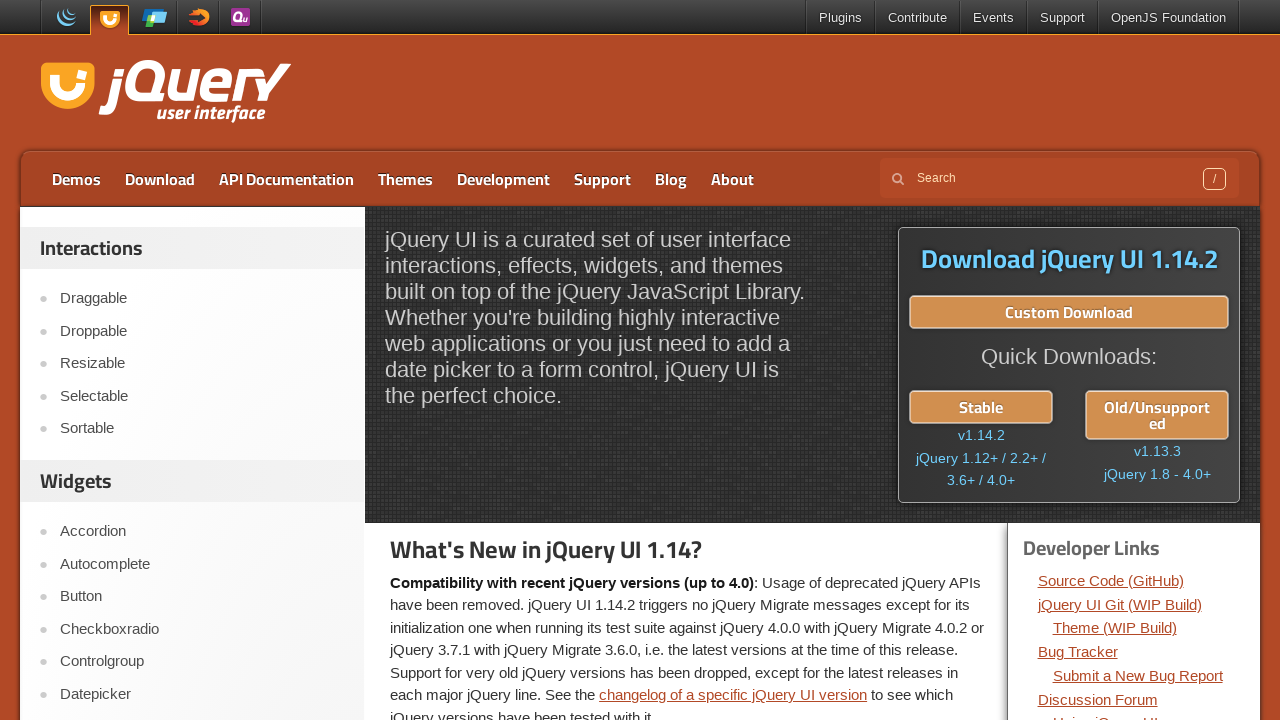

Verified parent element of div[@class='dev-links'] exists using XPath
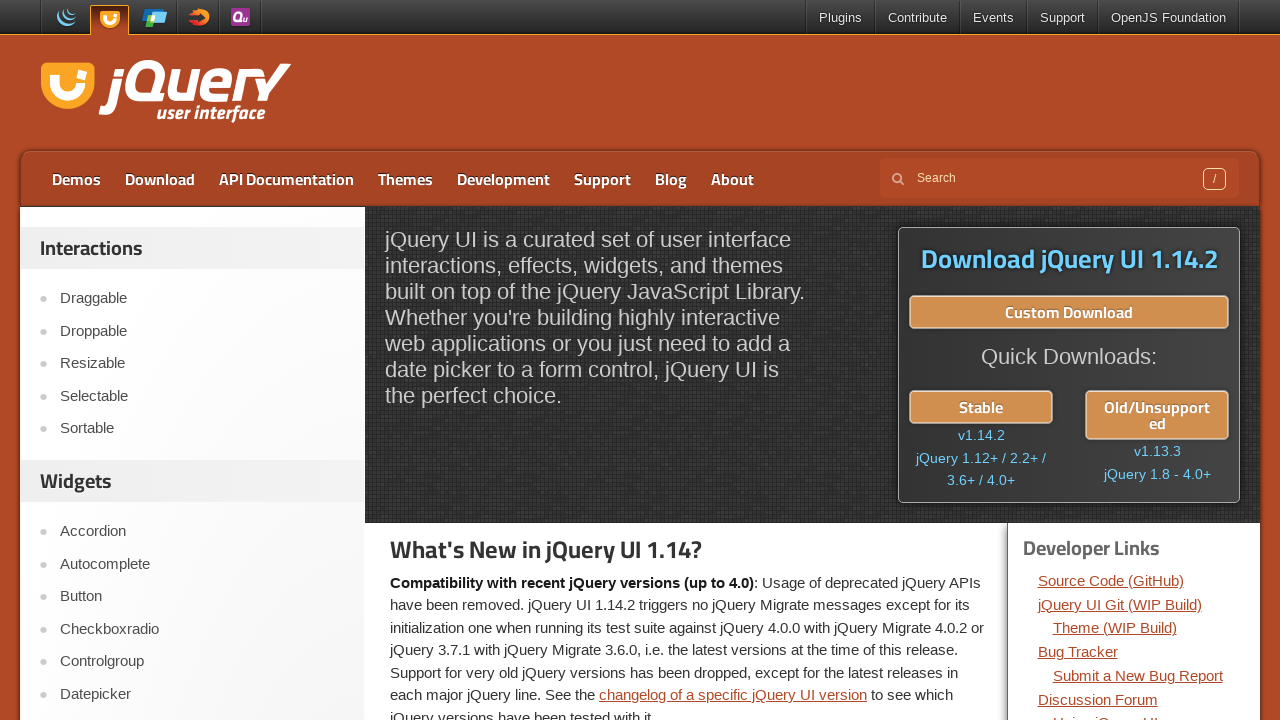

Clicked link with text 'Stable' using link text selector at (981, 407) on text=Stable
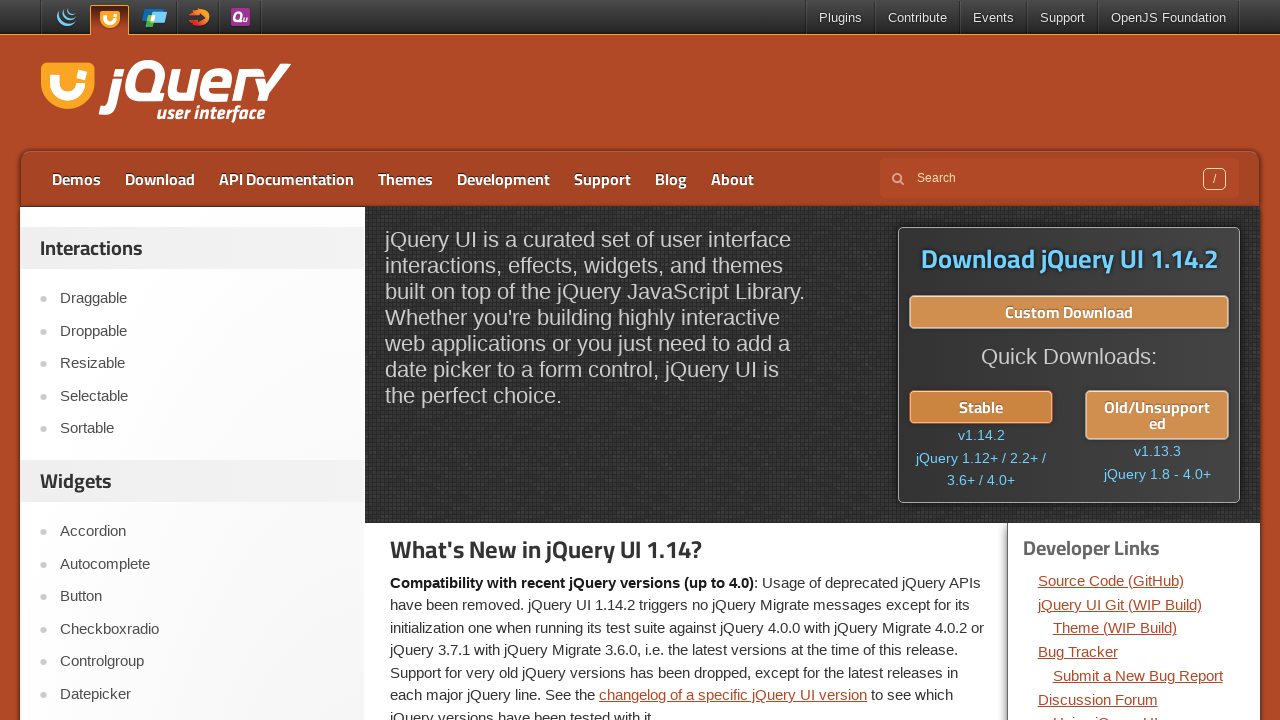

Waited 1 second for page navigation or update
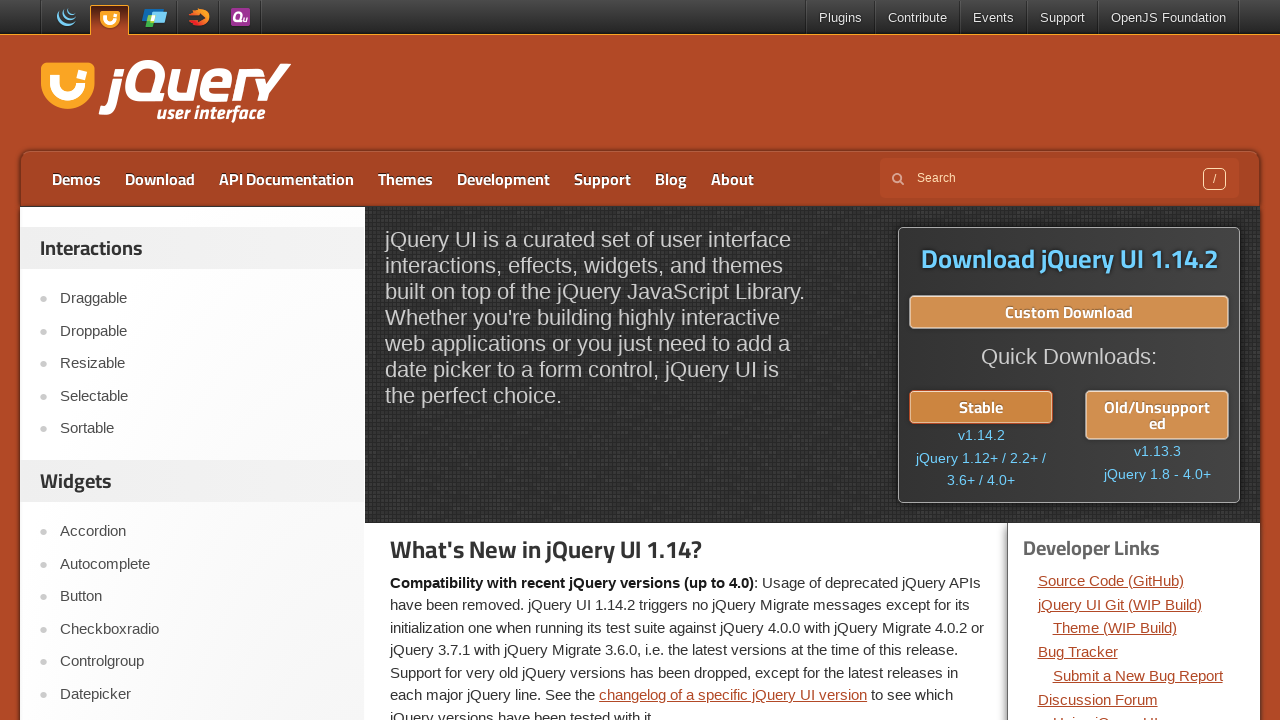

Clicked link with partial text 'Stab' using partial link text selector at (981, 407) on text=Stab
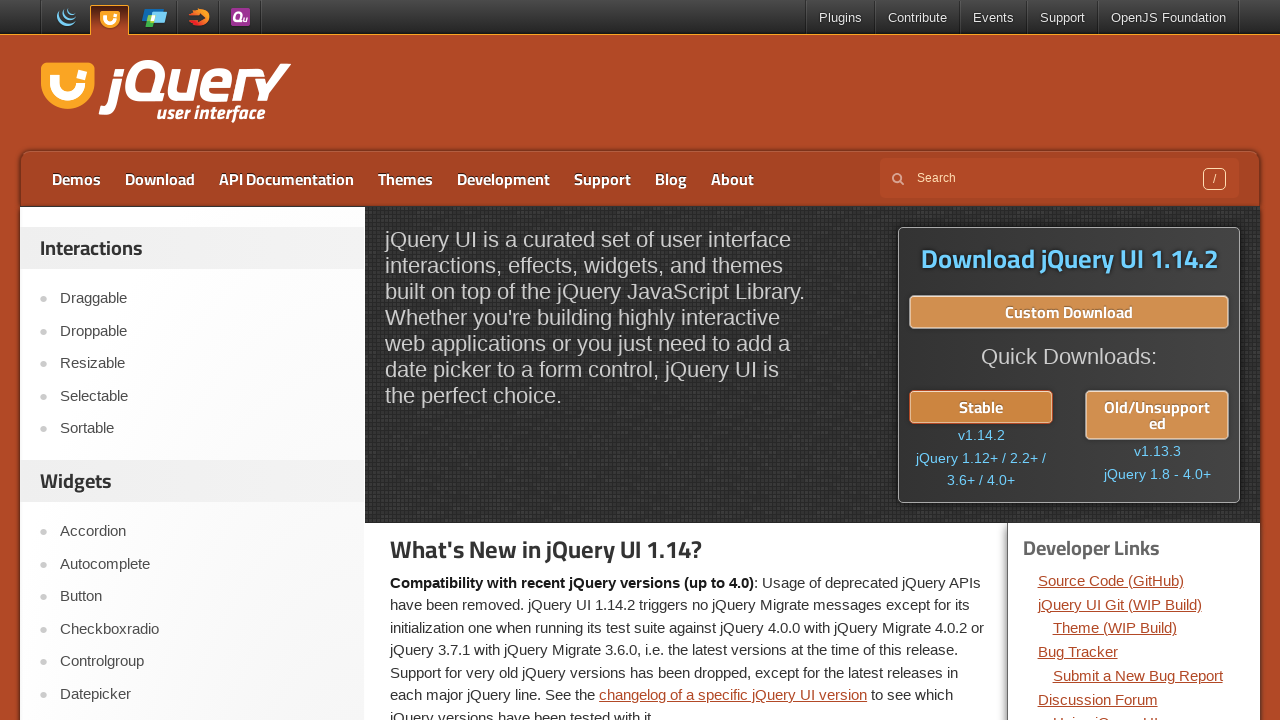

Verified body tag exists using tag name selector
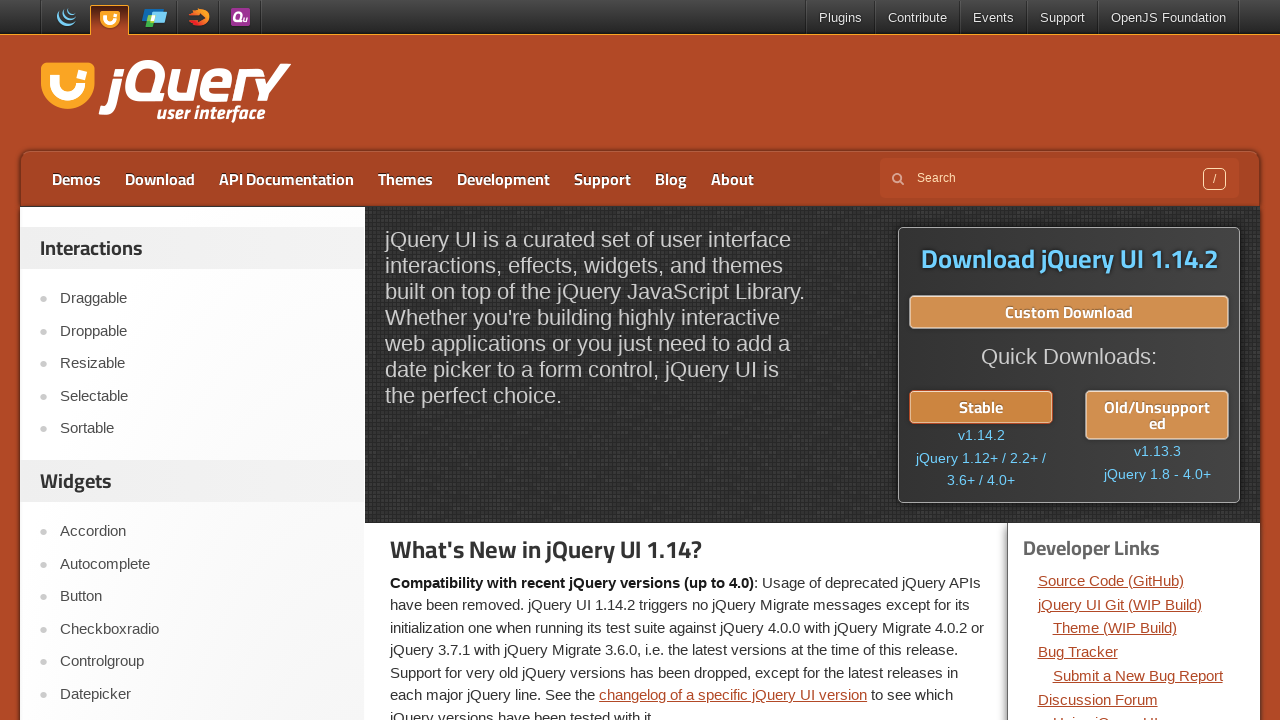

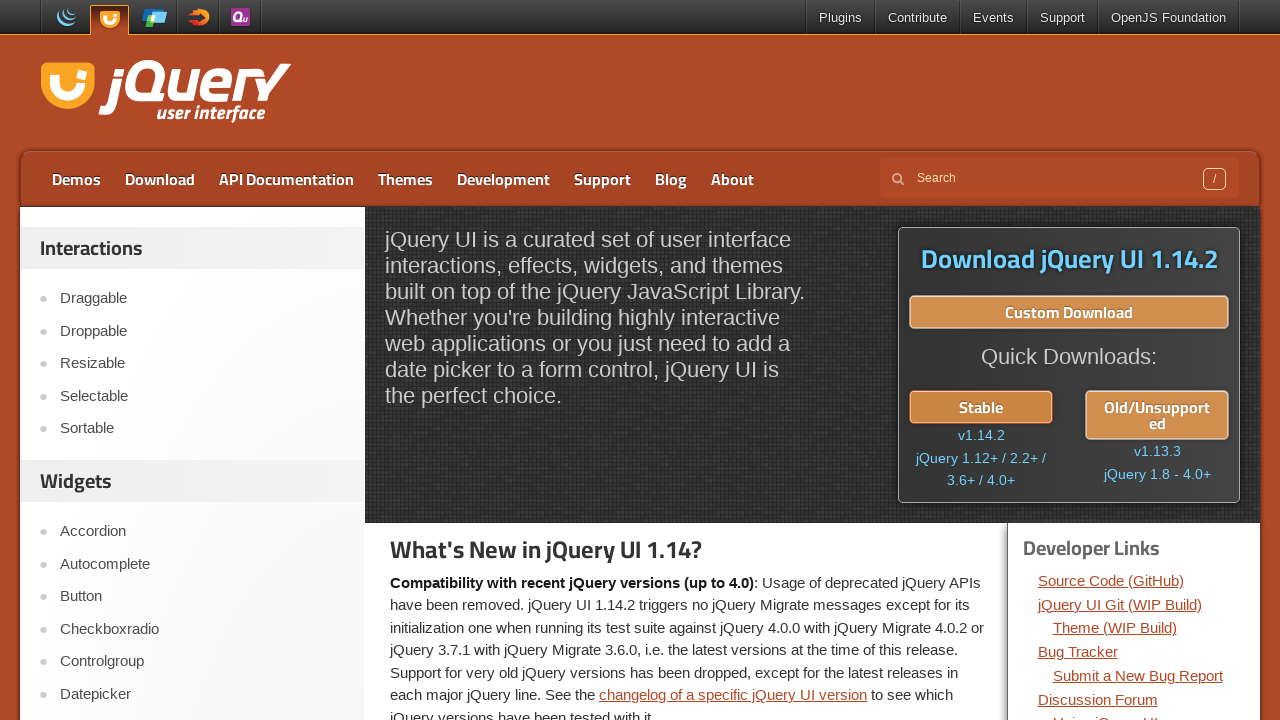